Tests iframe handling by switching to an iframe and clicking on a link within it

Starting URL: https://rahulshettyacademy.com/AutomationPractice/

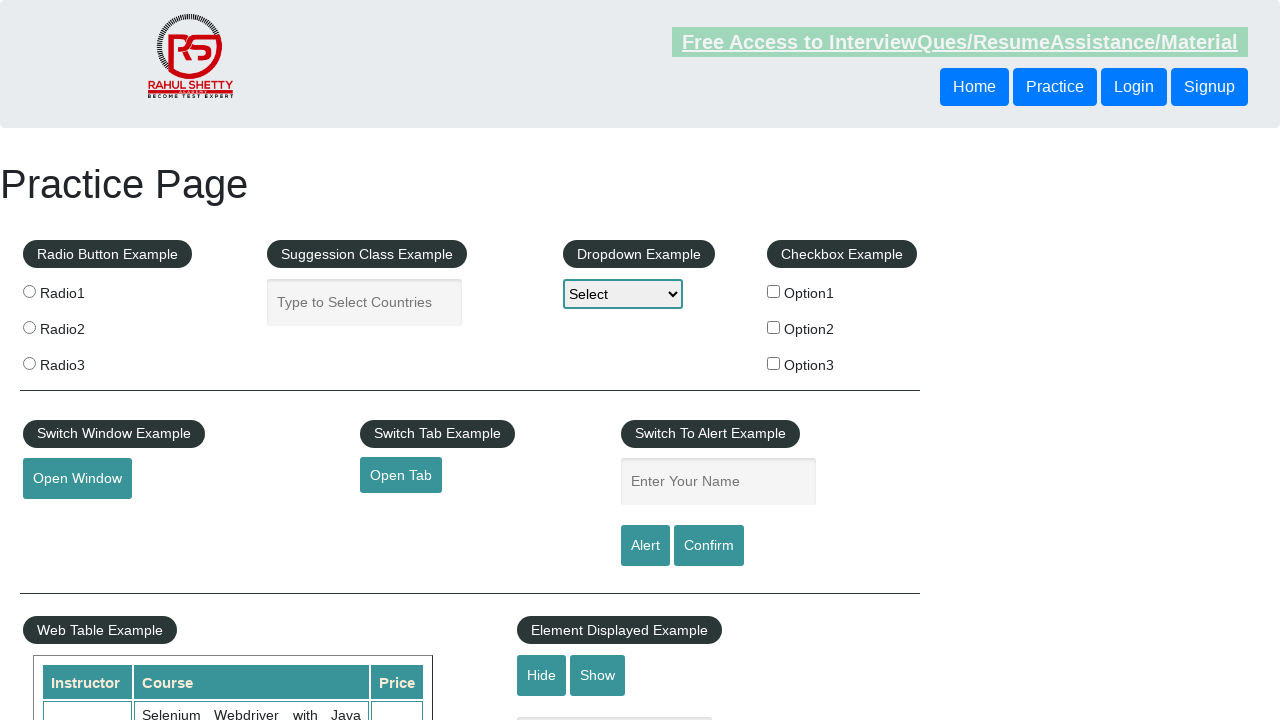

Located iframe element with name 'iframe-name'
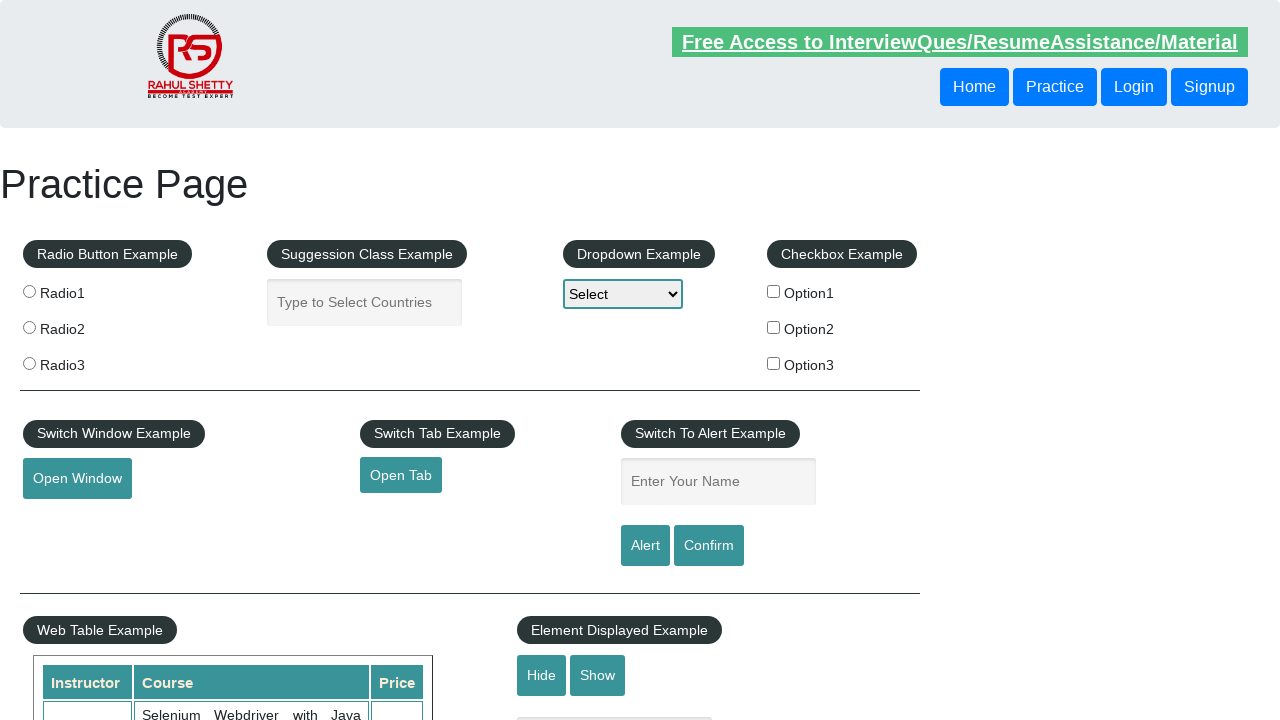

Clicked 'Learning paths' link within the iframe at (469, 360) on iframe[name='iframe-name'] >> internal:control=enter-frame >> a.new-navbar-highl
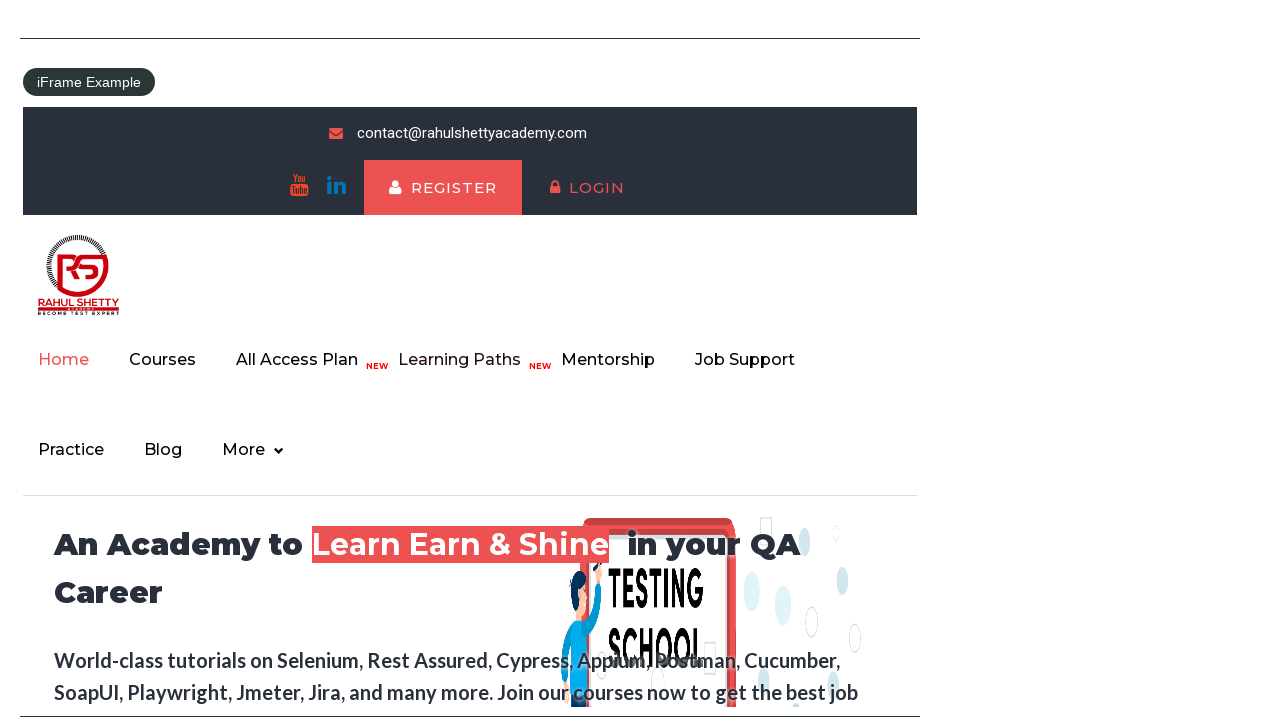

Waited 2000ms for navigation to complete
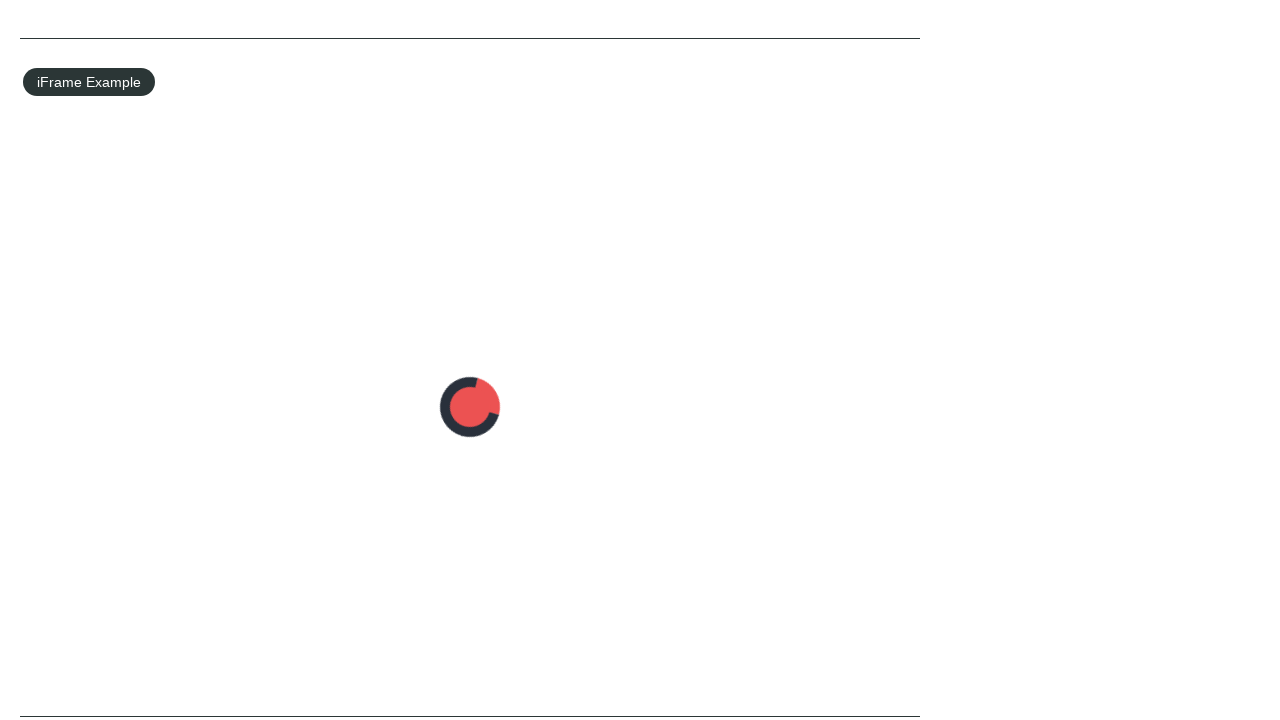

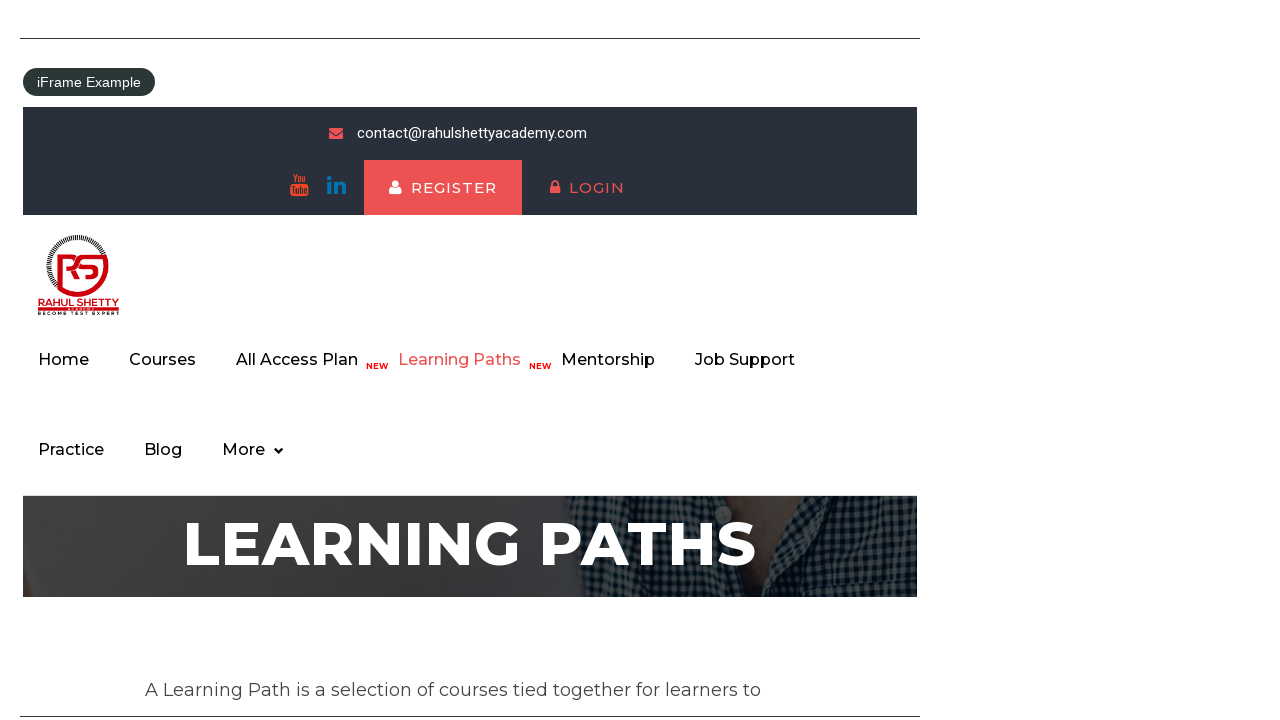